Tests checkbox, dropdown, text input, and alert interaction by selecting a checkbox, using its label to select a dropdown option, entering the text in an input field, triggering an alert, and verifying the alert contains the expected text.

Starting URL: https://rahulshettyacademy.com/AutomationPractice

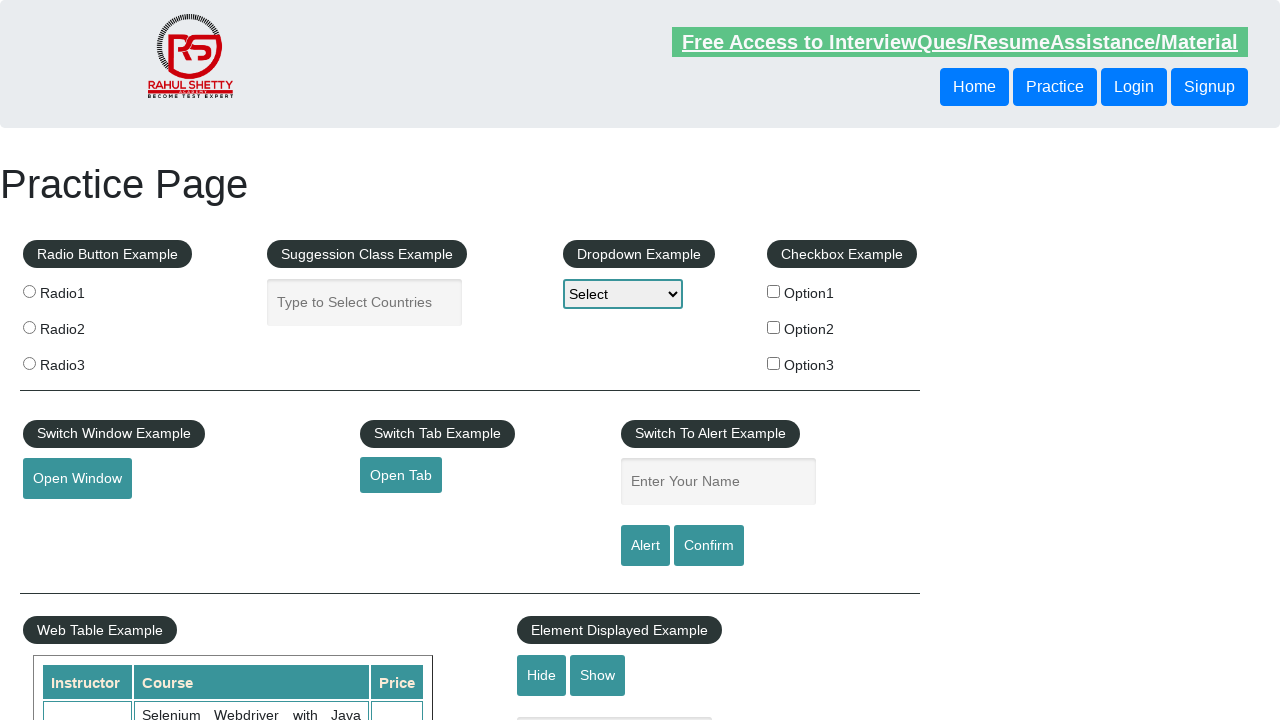

Clicked checkbox option 2 at (774, 327) on input#checkBoxOption2
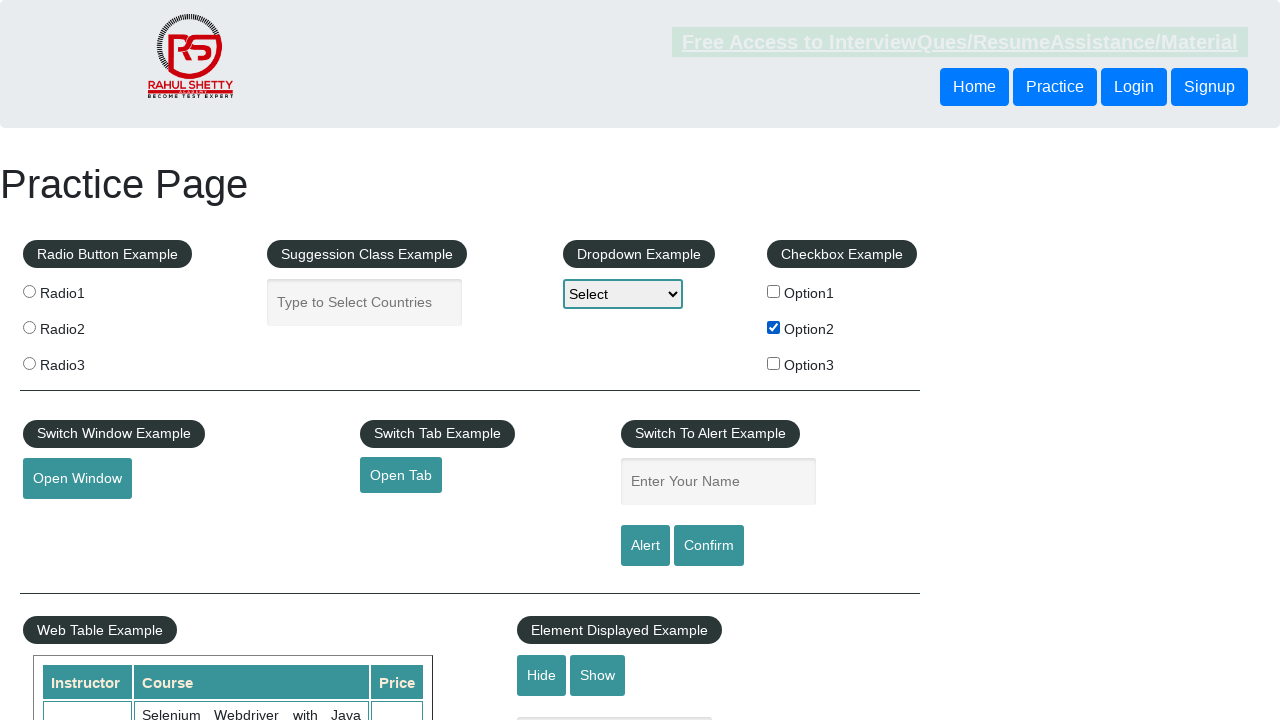

Retrieved checkbox label text: 'Option2'
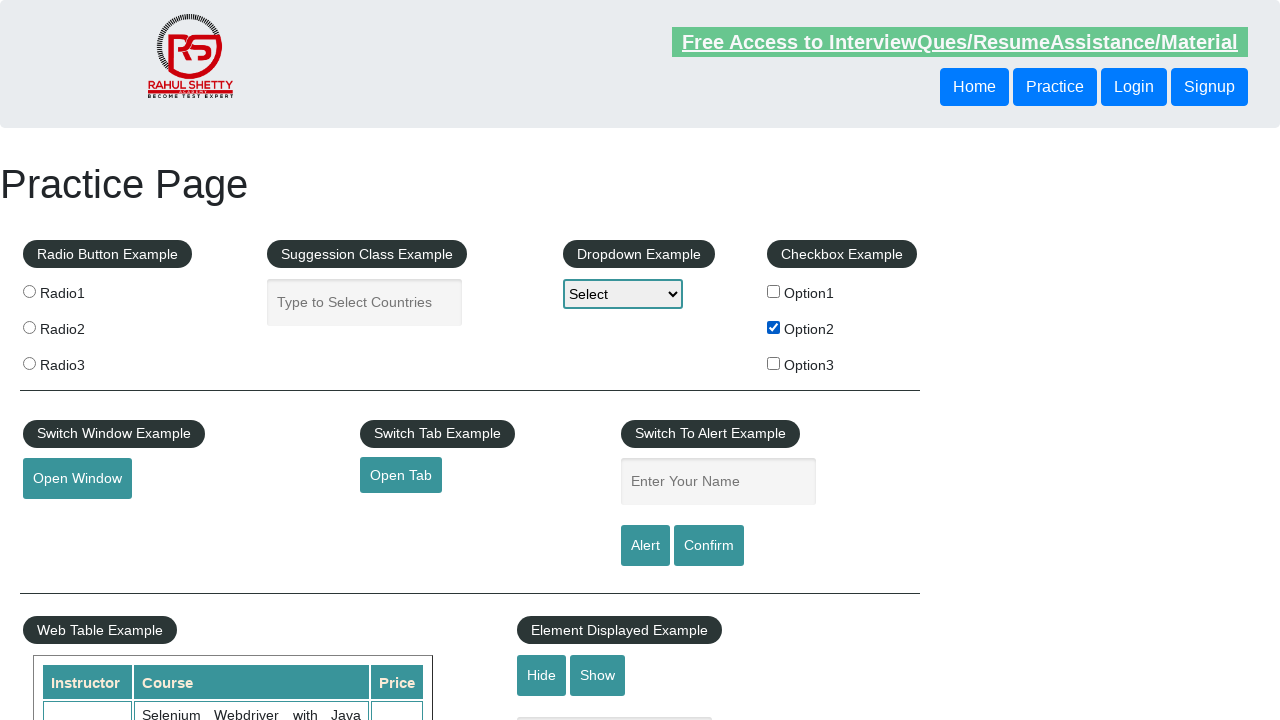

Selected dropdown option matching label 'Option2' on select#dropdown-class-example
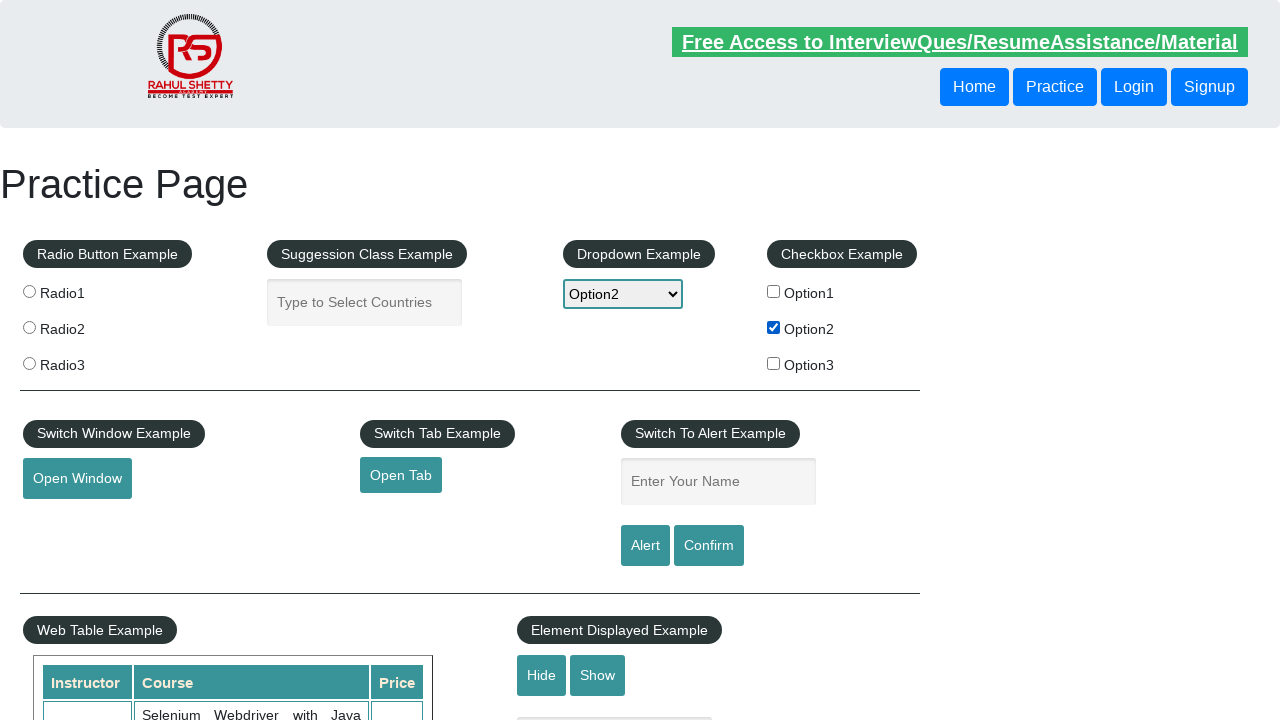

Filled text input field with 'Option2' on input.inputs
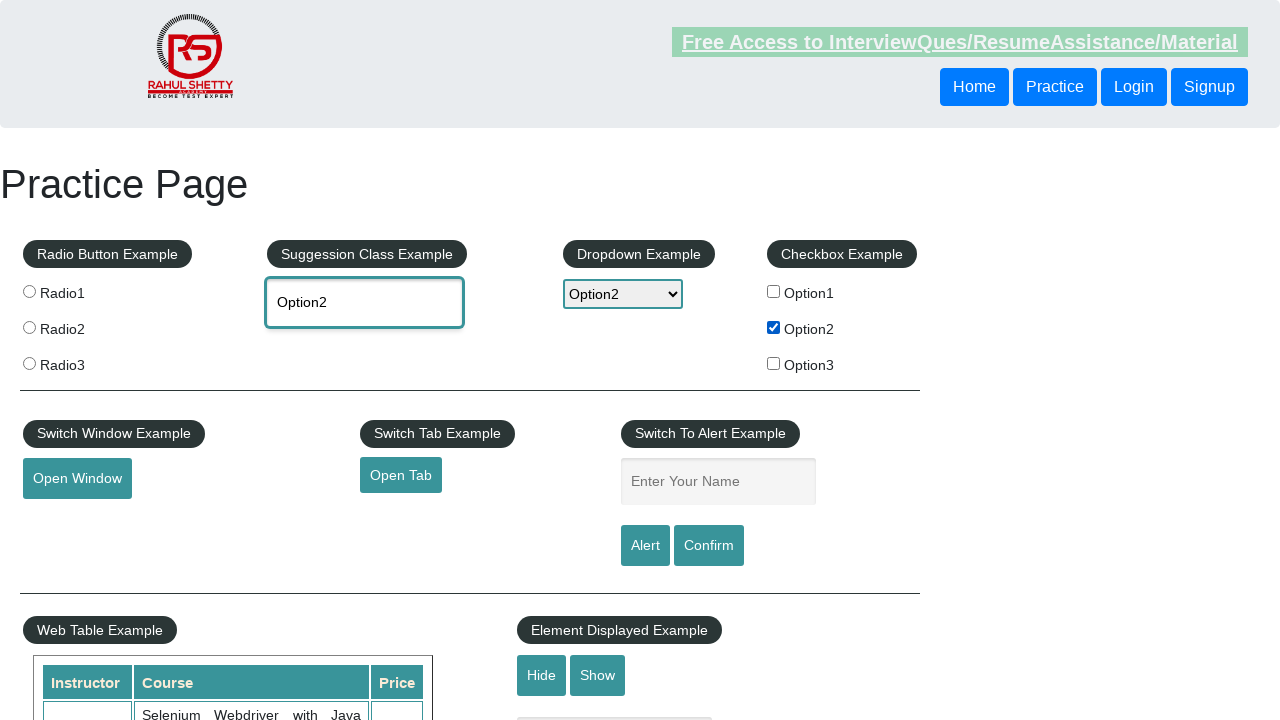

Clicked alert button at (645, 546) on input#alertbtn
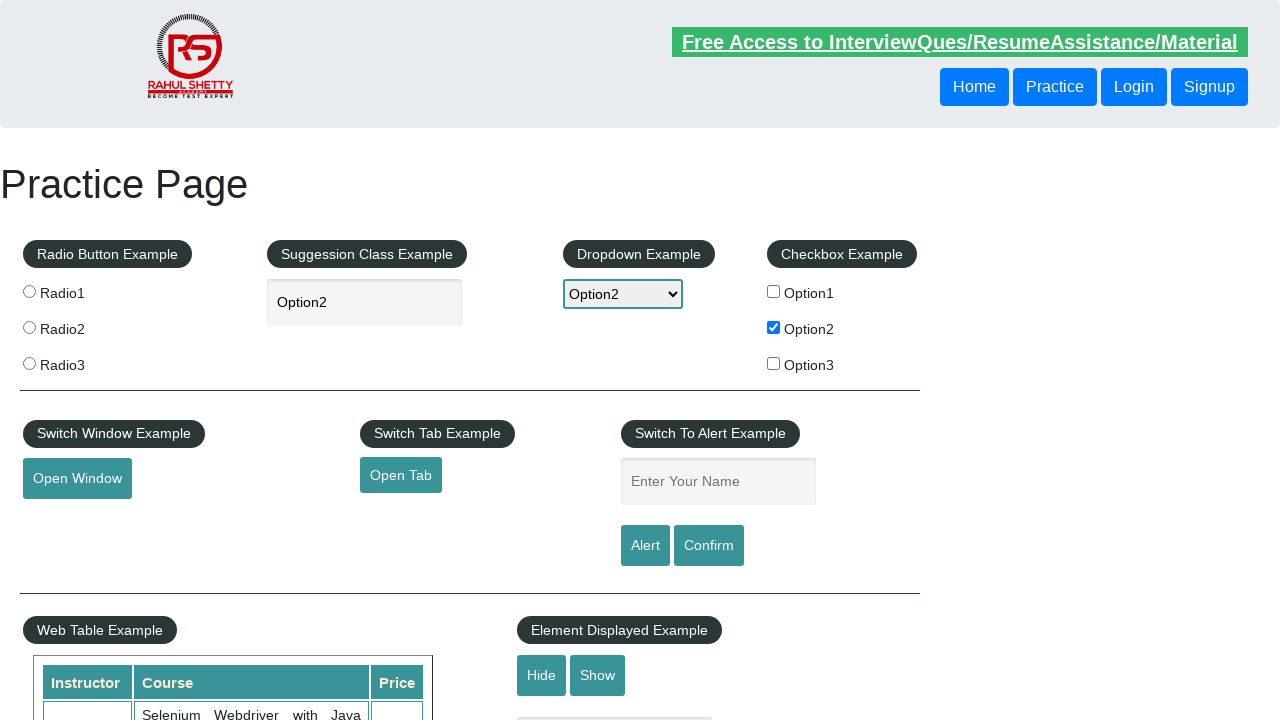

Set up alert dialog handler to accept alerts
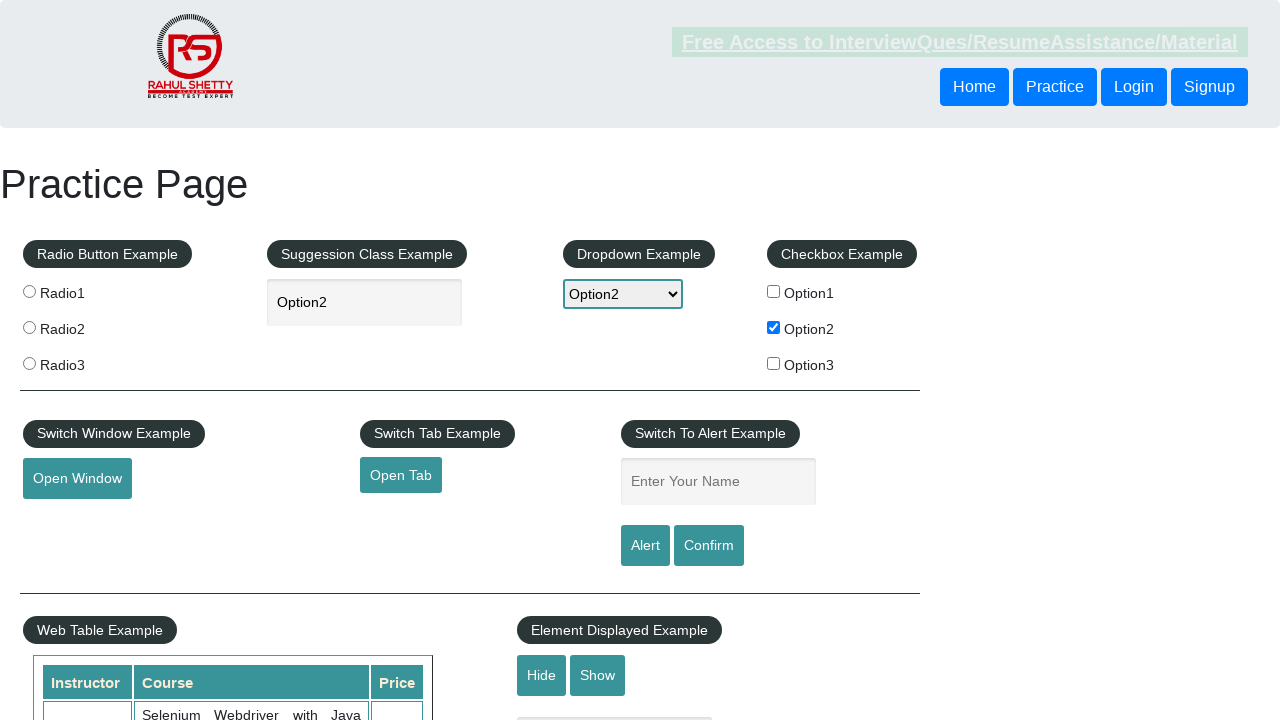

Waited for alert to be processed
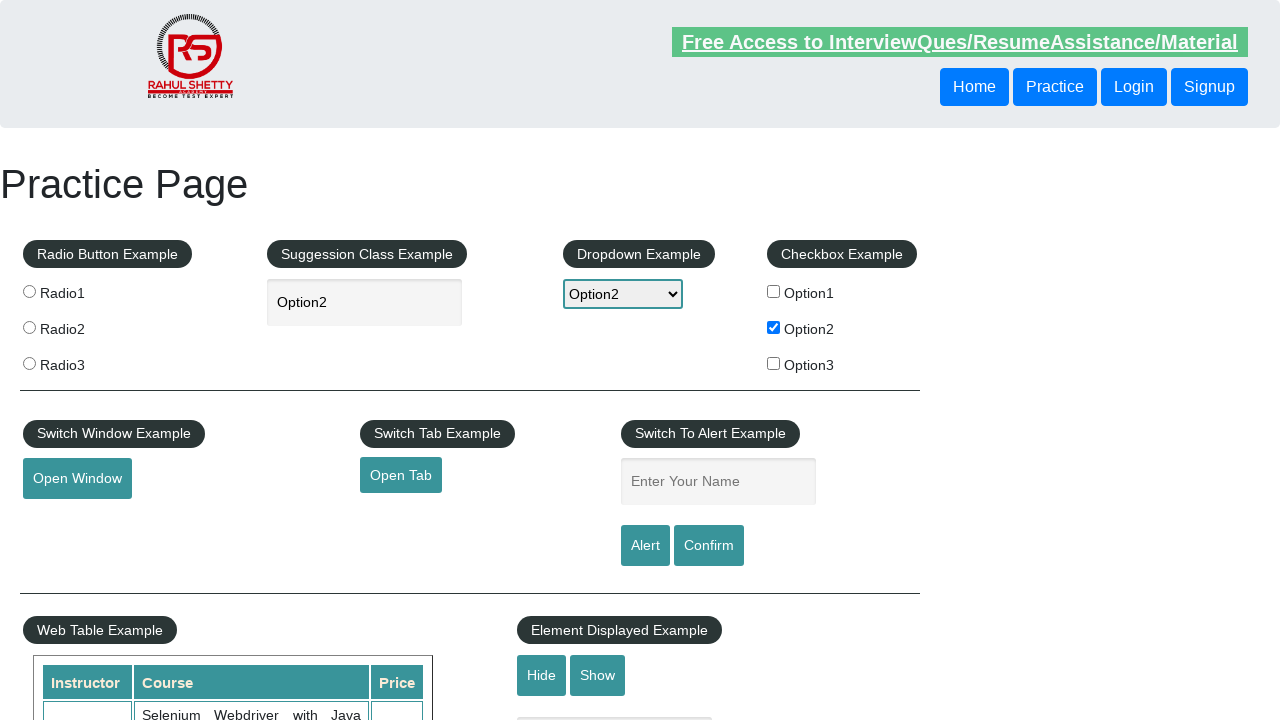

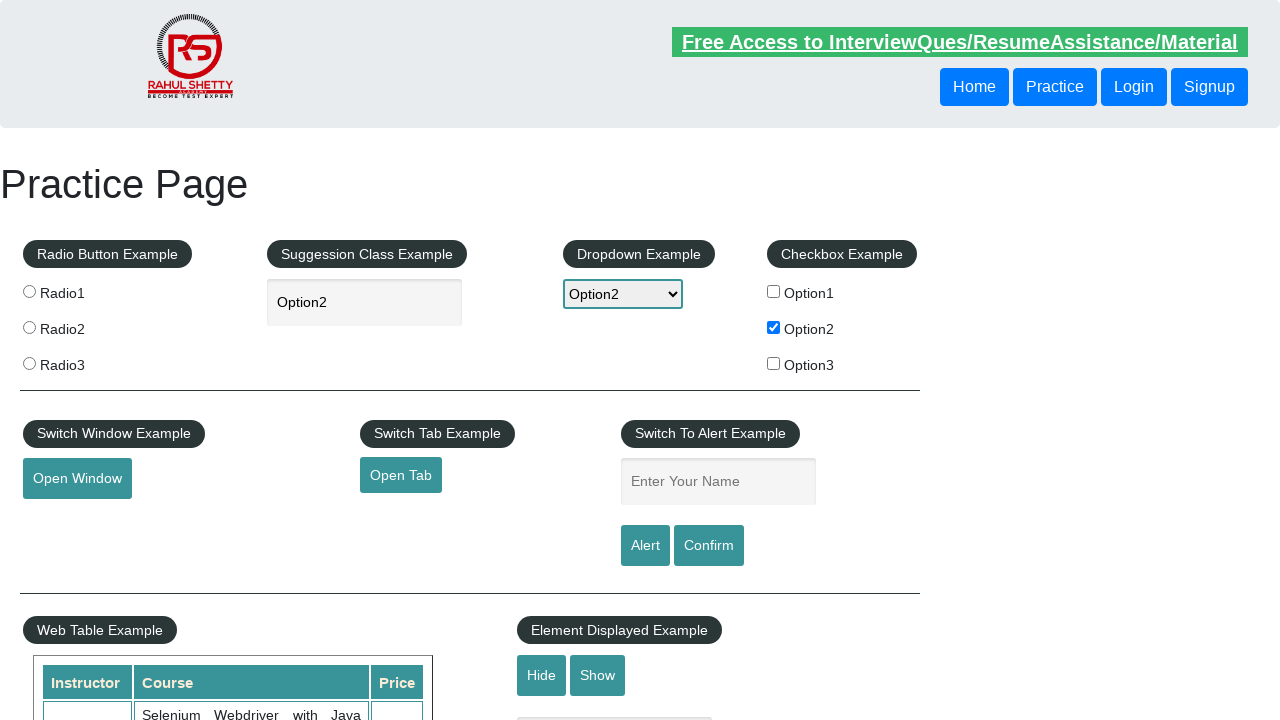